Tests gallery page functionality including clicking on images, category filters, and view mode toggle

Starting URL: https://wedding-2qqf84l43-asithalkonaras-projects.vercel.app/gallery

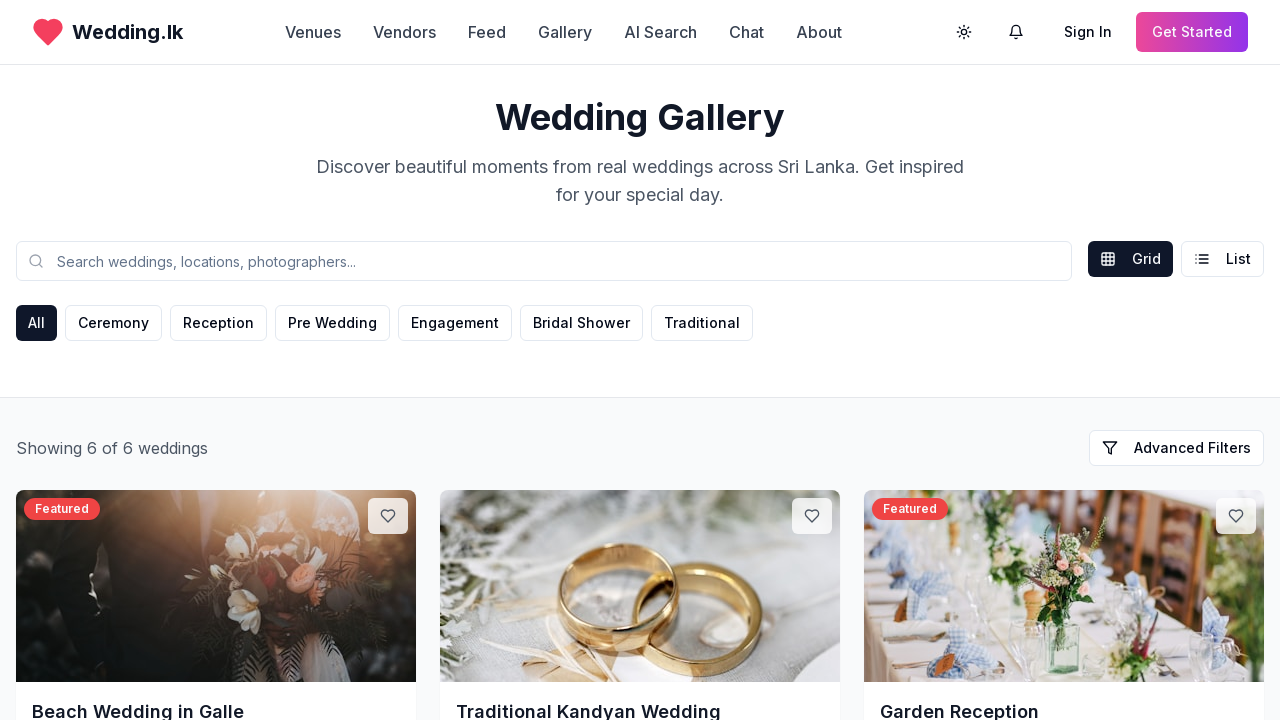

Gallery page loaded and network idle
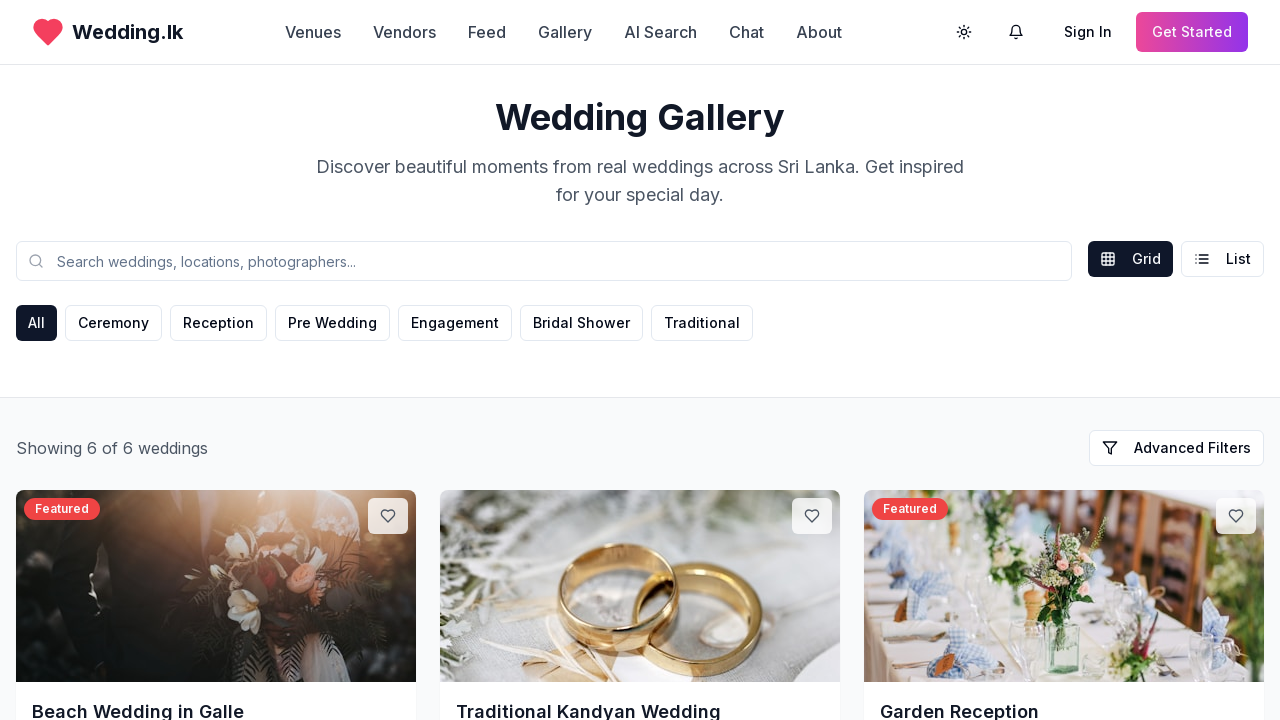

Gallery page heading (h1) found
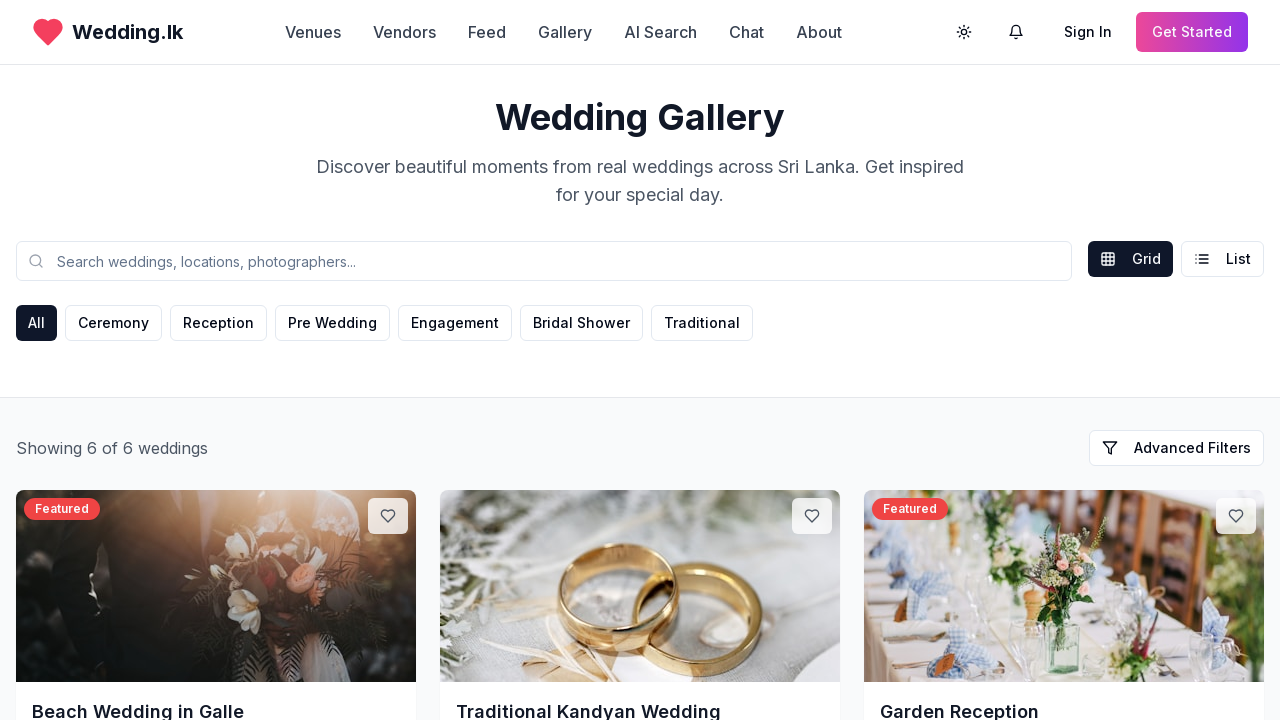

Clicked first gallery image at (216, 586) on img >> nth=0
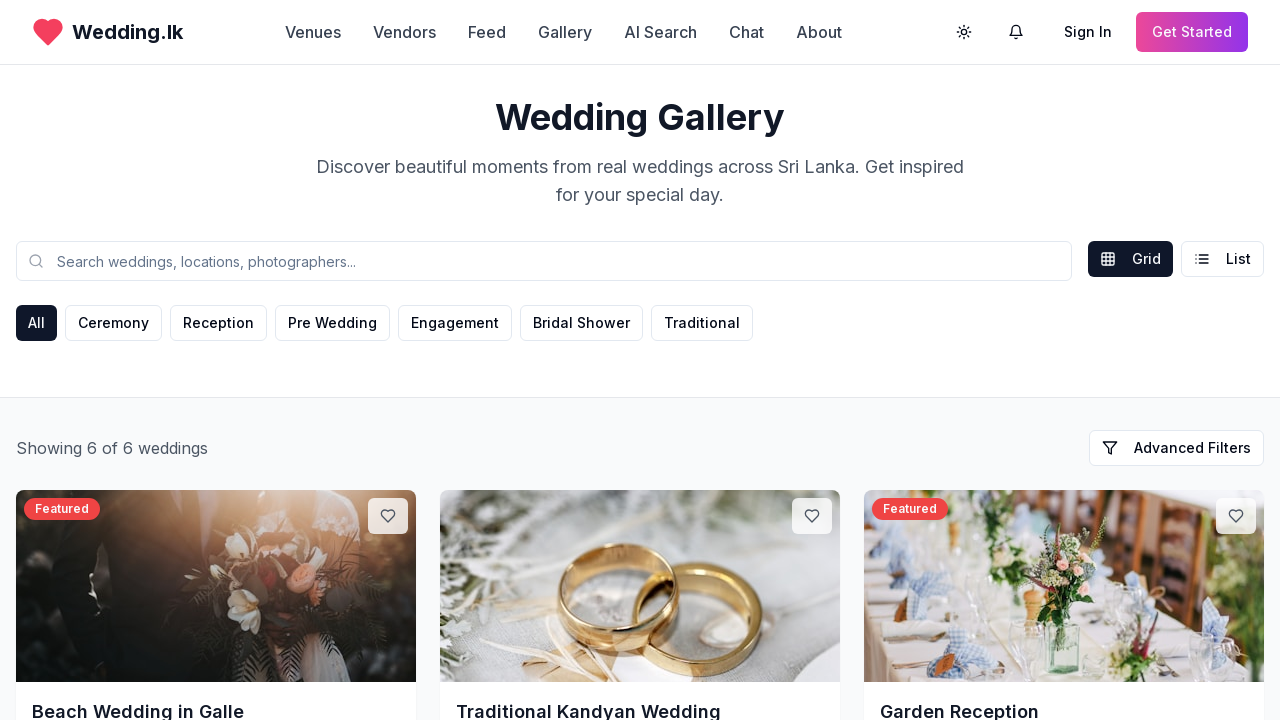

Waited 1 second for image interaction
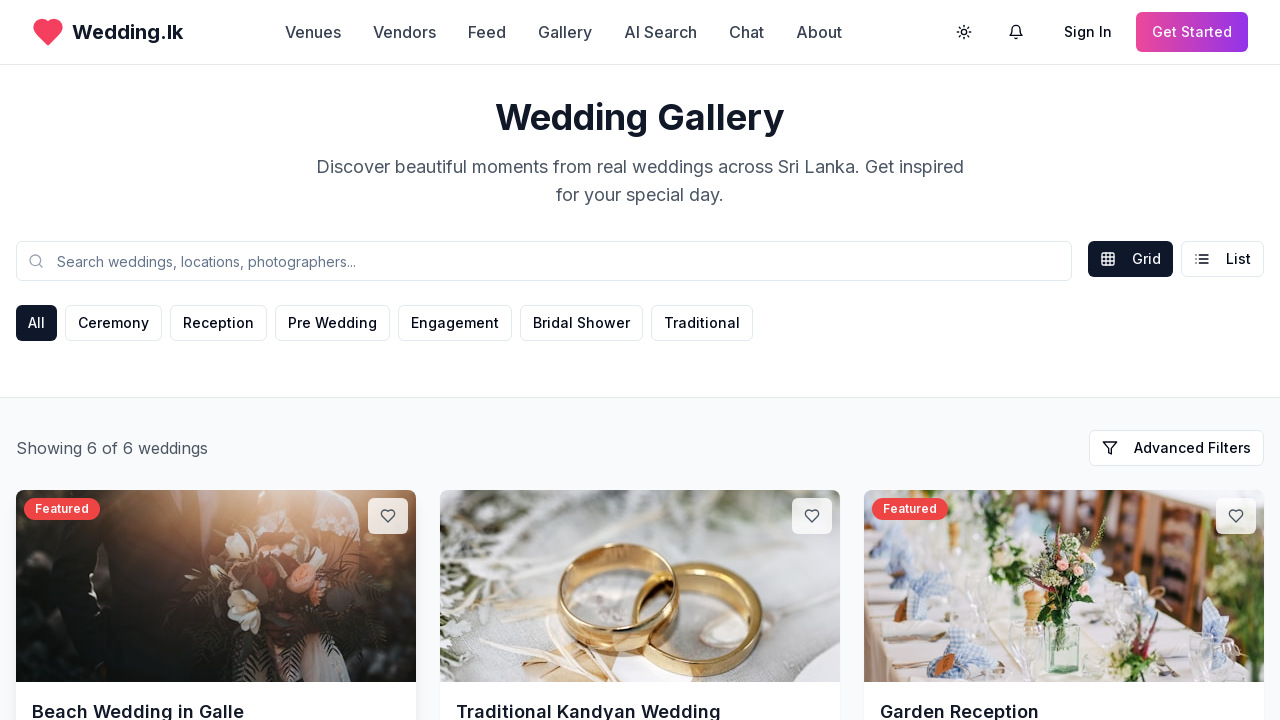

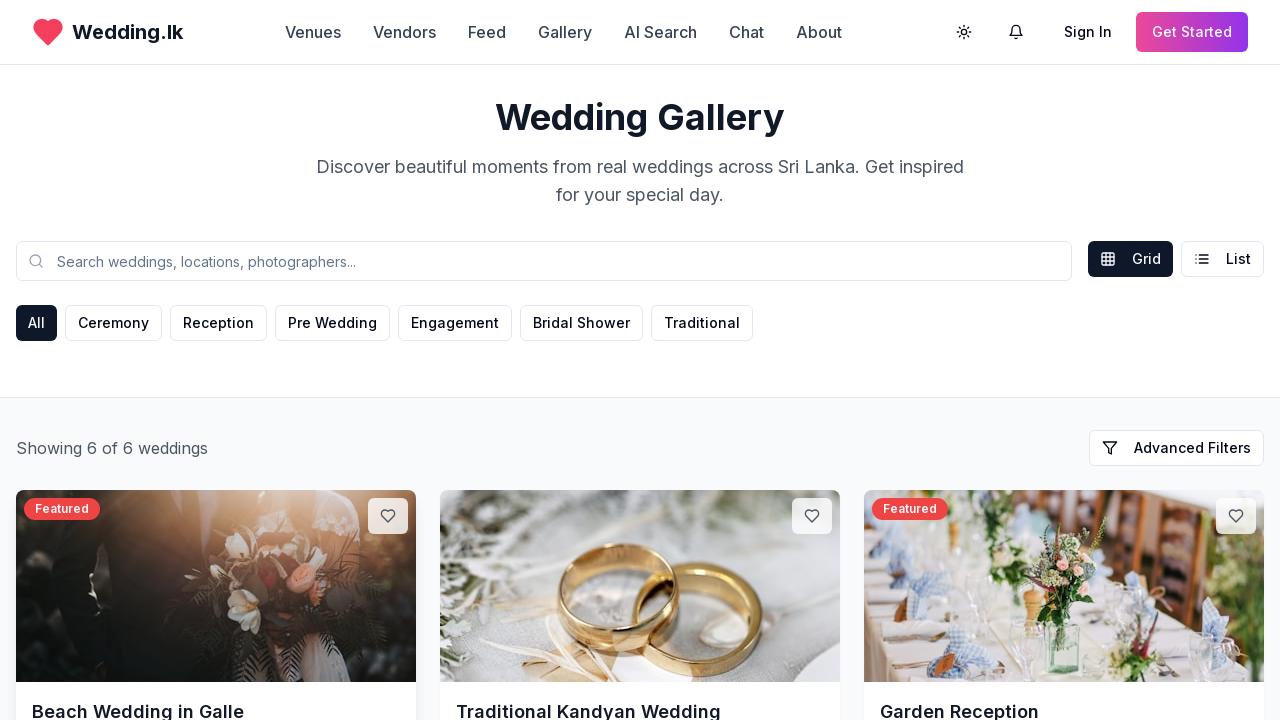